Navigates to a dashboard page, waits for the network to be idle, and verifies the main container element is loaded.

Starting URL: https://niloroch.github.io/dashboard-live/

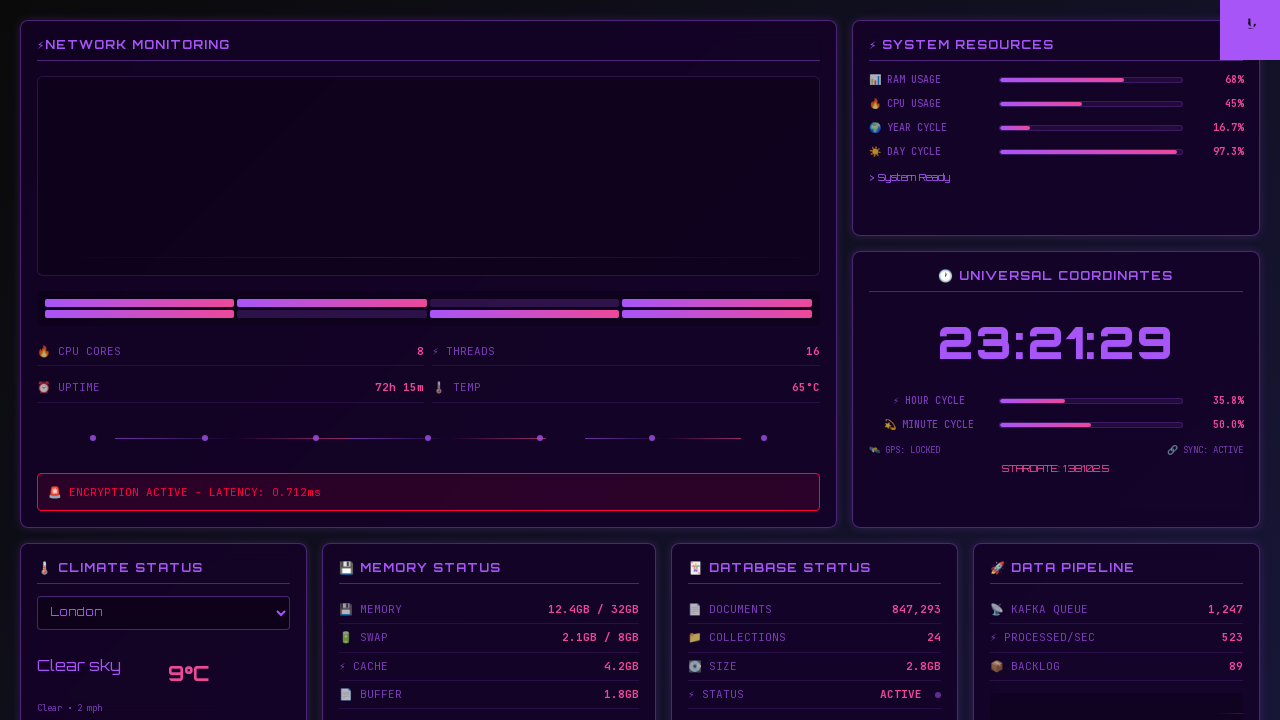

Navigated to dashboard page at https://niloroch.github.io/dashboard-live/
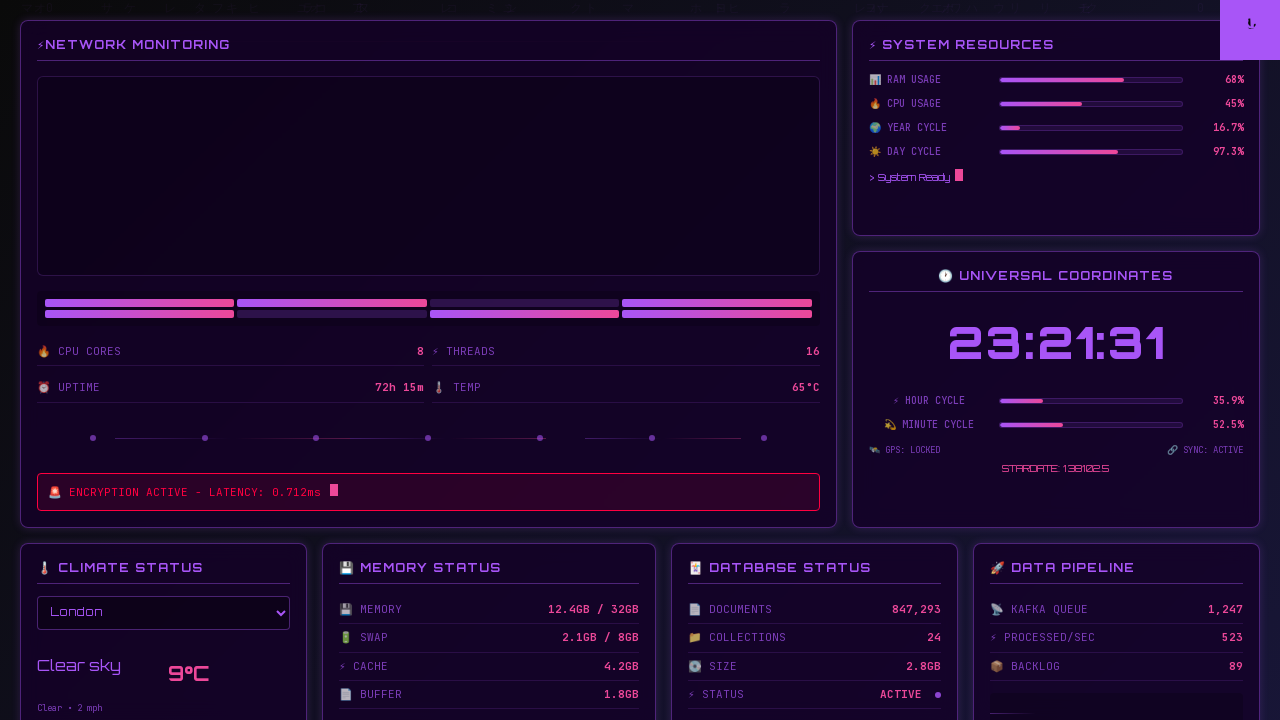

Network became idle - all resources loaded
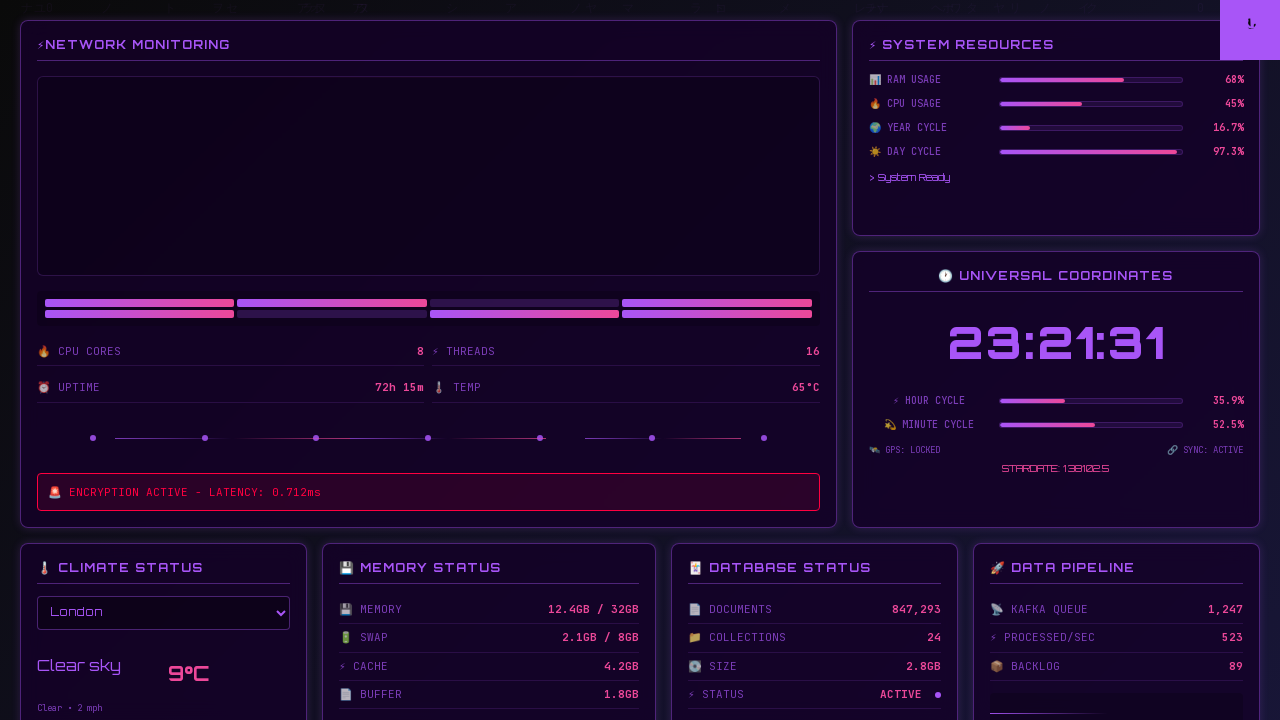

Main container element is visible and loaded
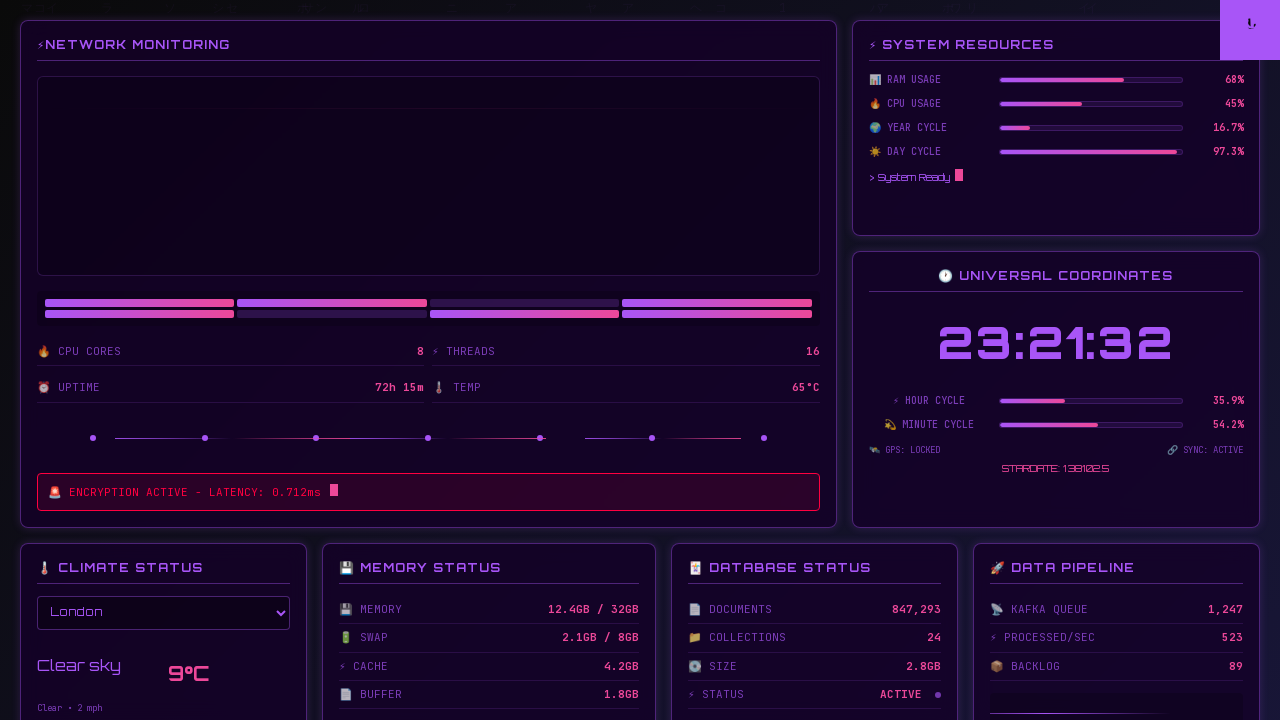

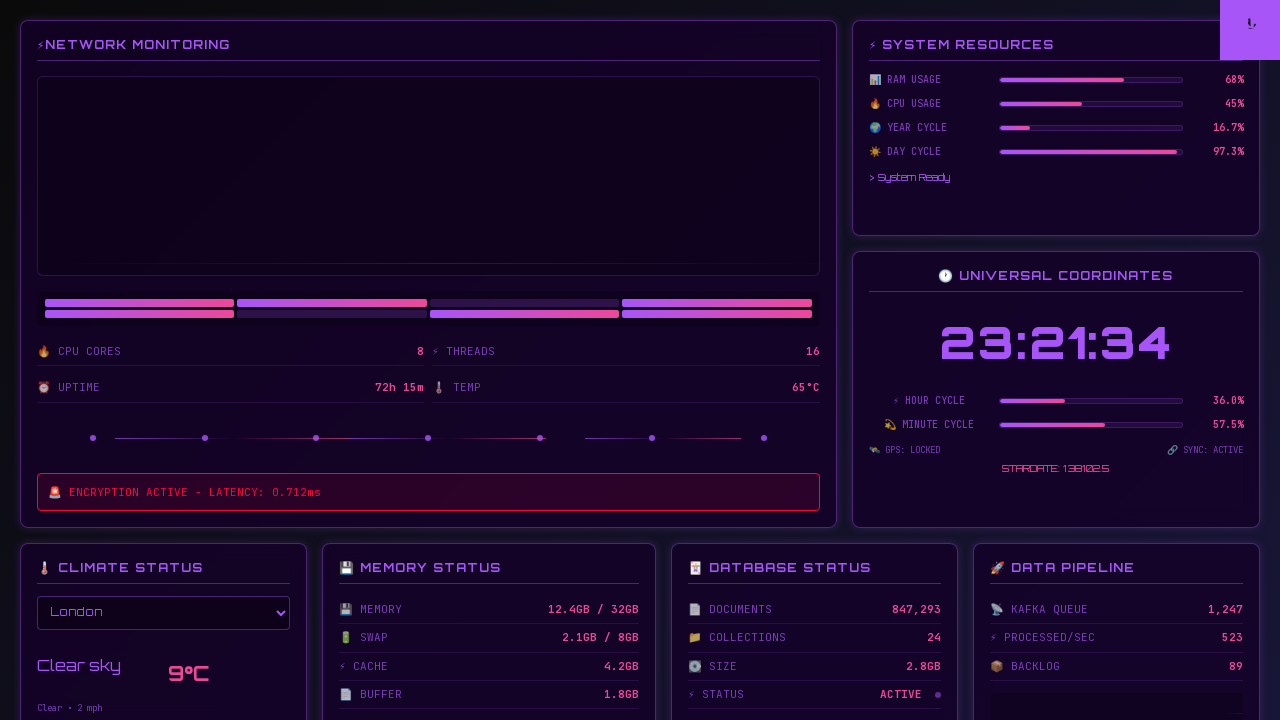